Tests filtering to display only completed items

Starting URL: https://demo.playwright.dev/todomvc

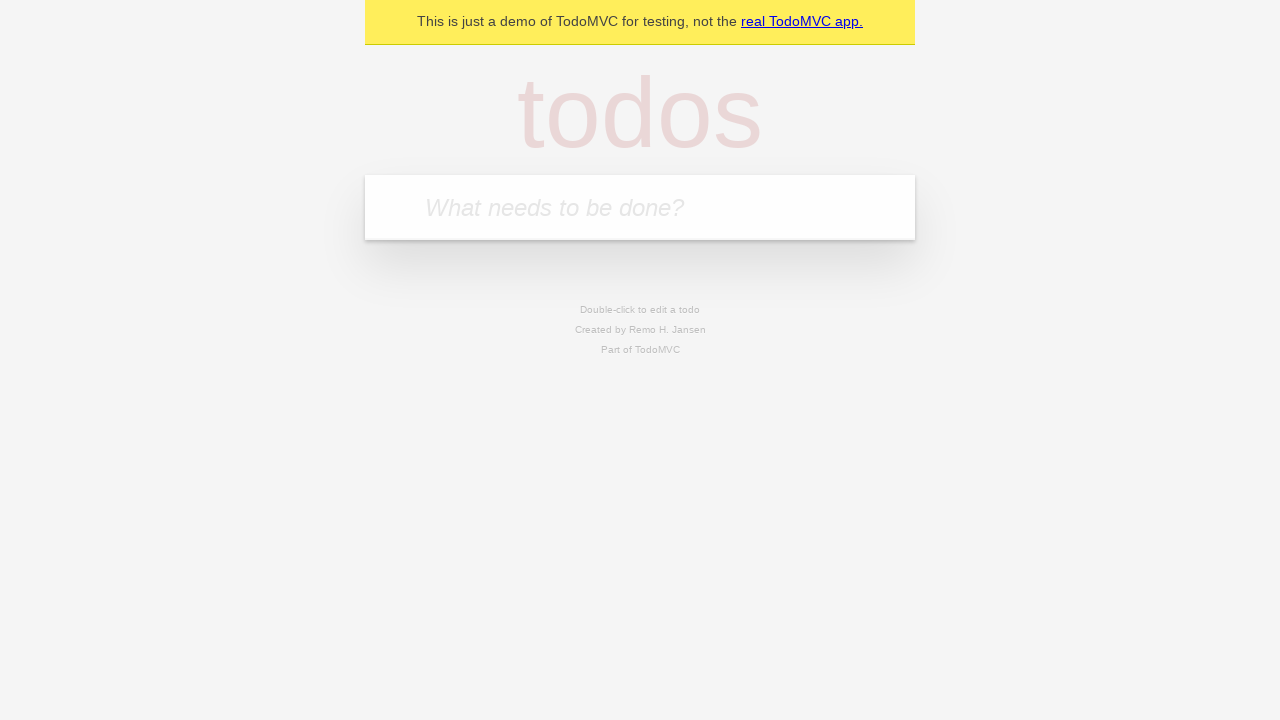

Filled todo input with 'buy some cheese' on internal:attr=[placeholder="What needs to be done?"i]
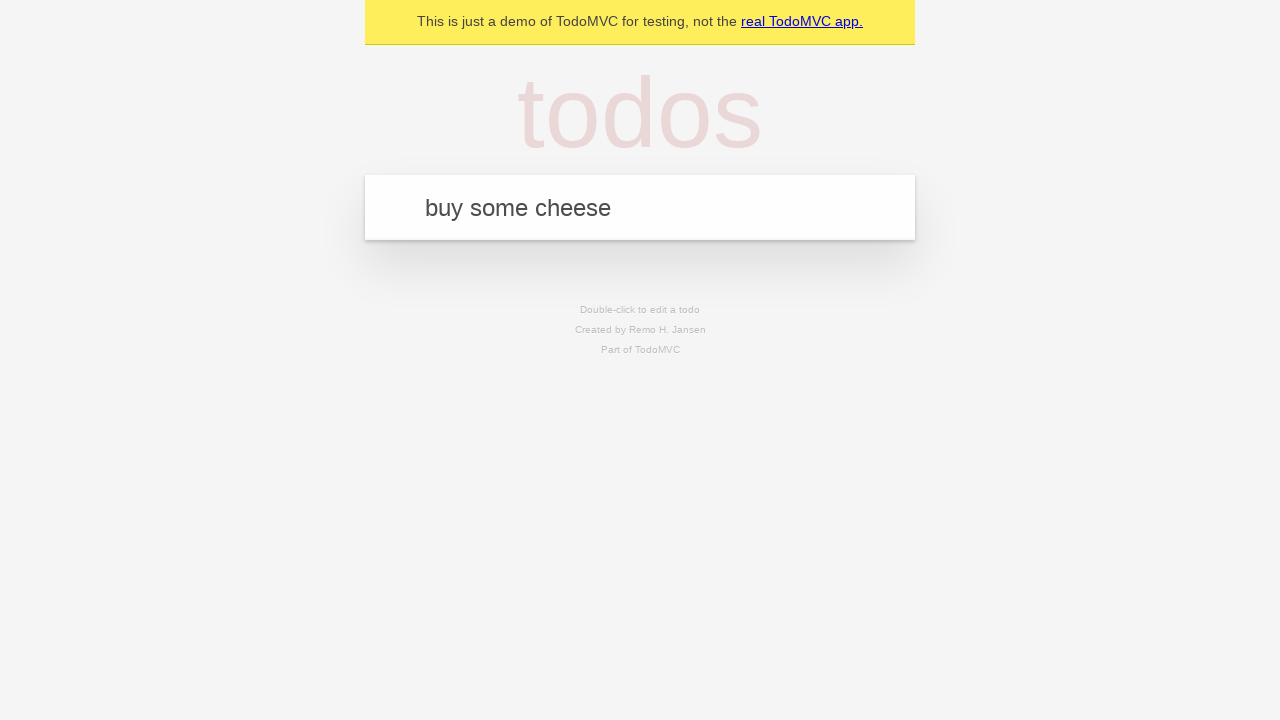

Pressed Enter to create todo 'buy some cheese' on internal:attr=[placeholder="What needs to be done?"i]
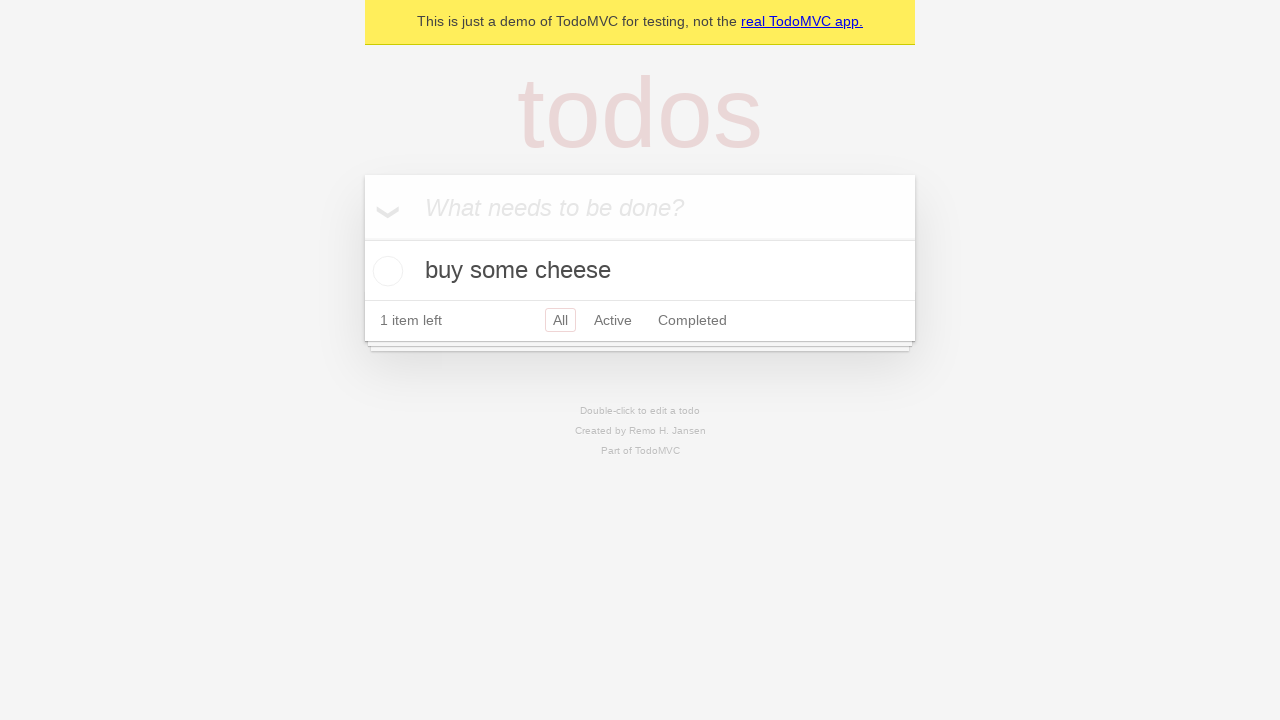

Filled todo input with 'feed the cat' on internal:attr=[placeholder="What needs to be done?"i]
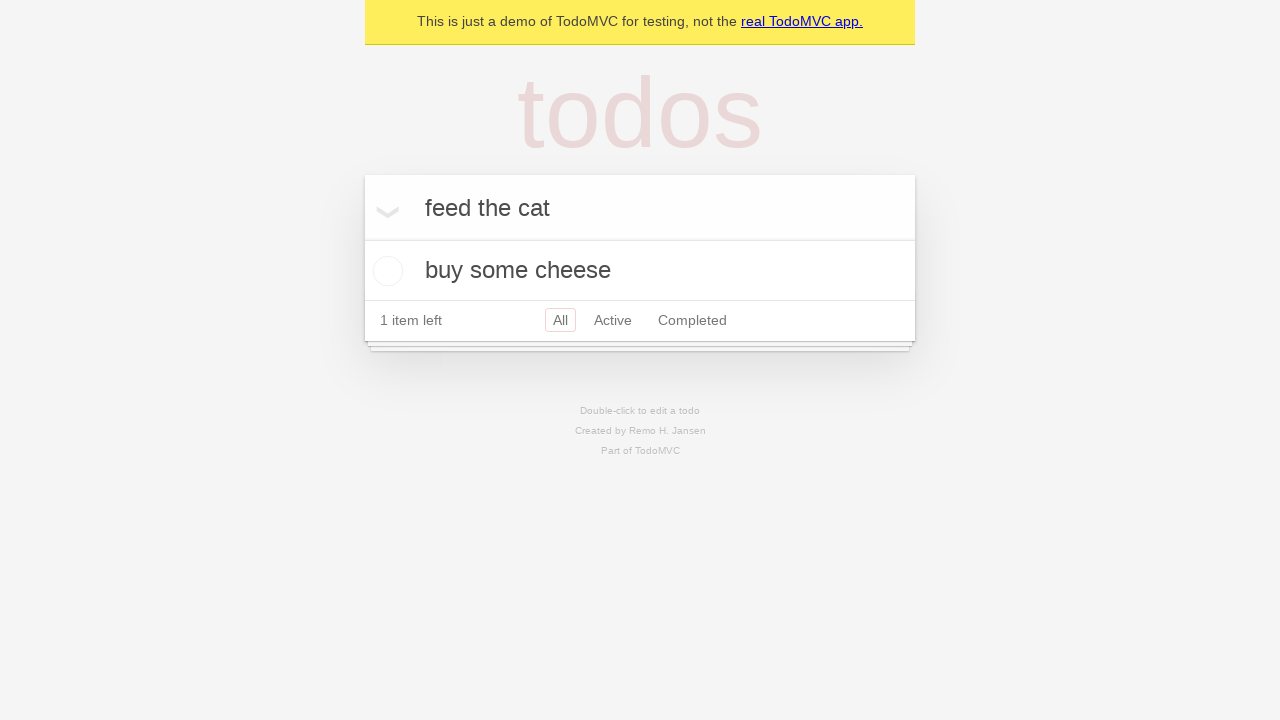

Pressed Enter to create todo 'feed the cat' on internal:attr=[placeholder="What needs to be done?"i]
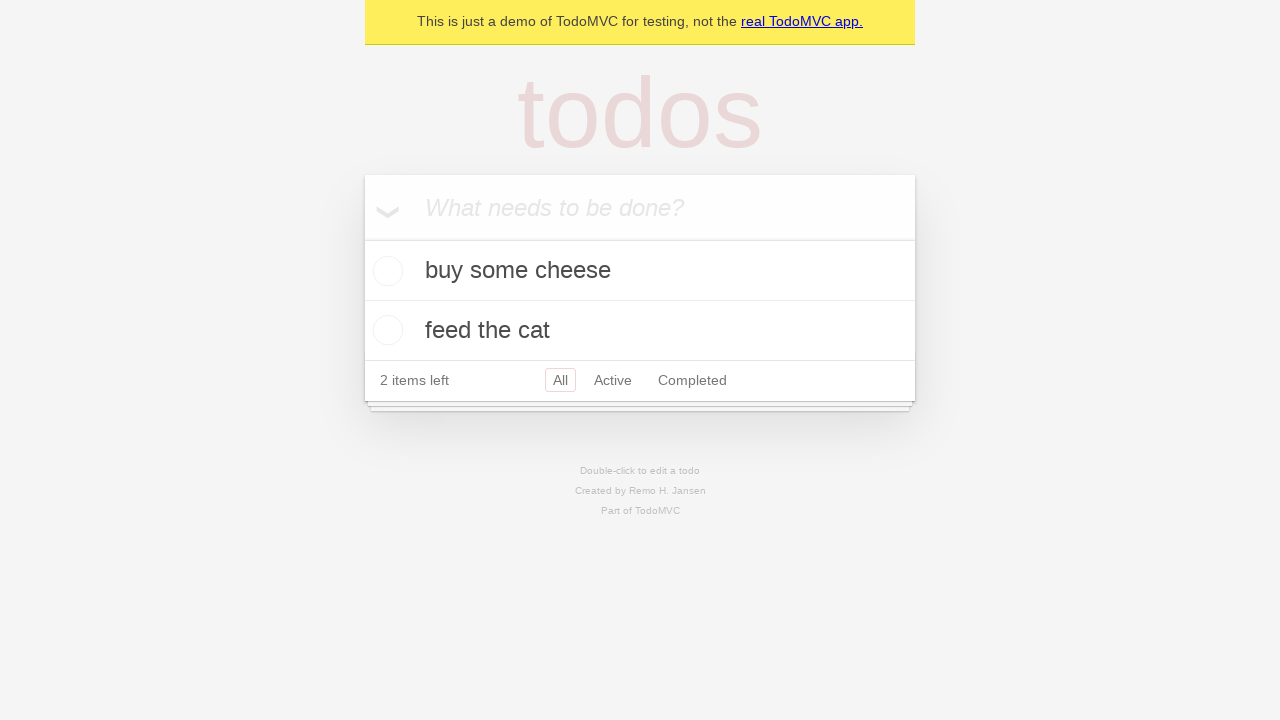

Filled todo input with 'book a doctors appointment' on internal:attr=[placeholder="What needs to be done?"i]
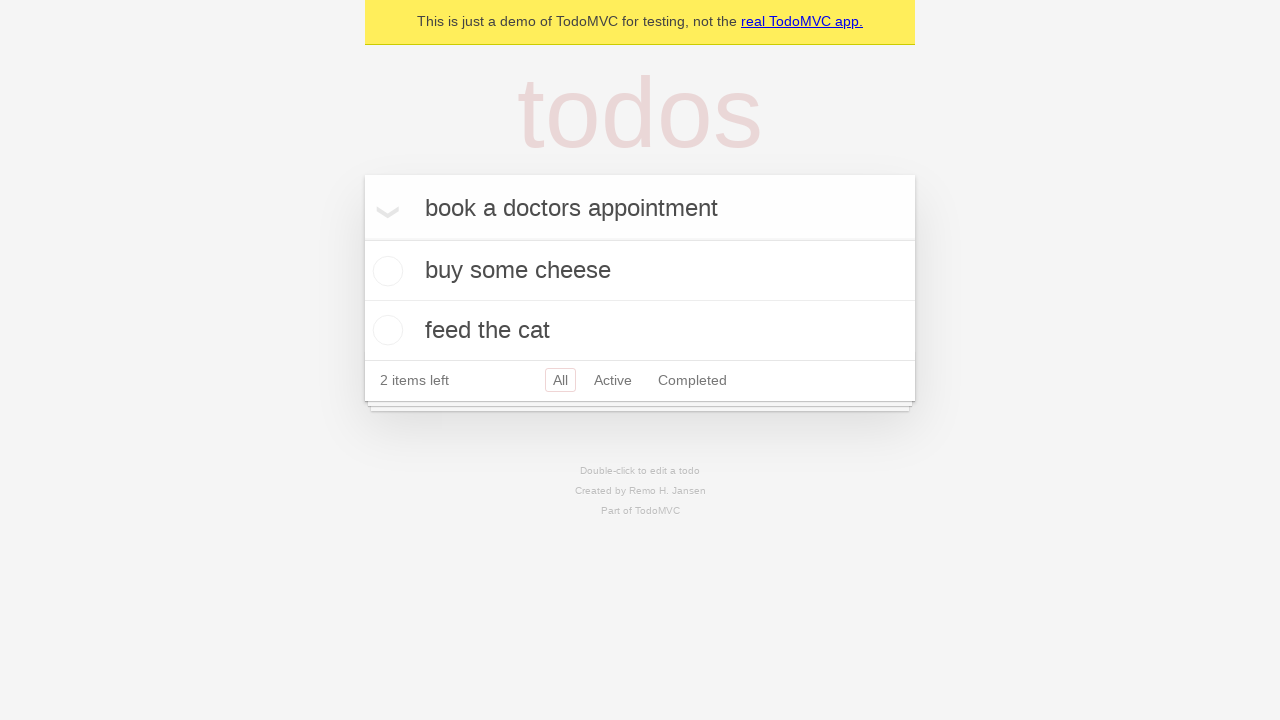

Pressed Enter to create todo 'book a doctors appointment' on internal:attr=[placeholder="What needs to be done?"i]
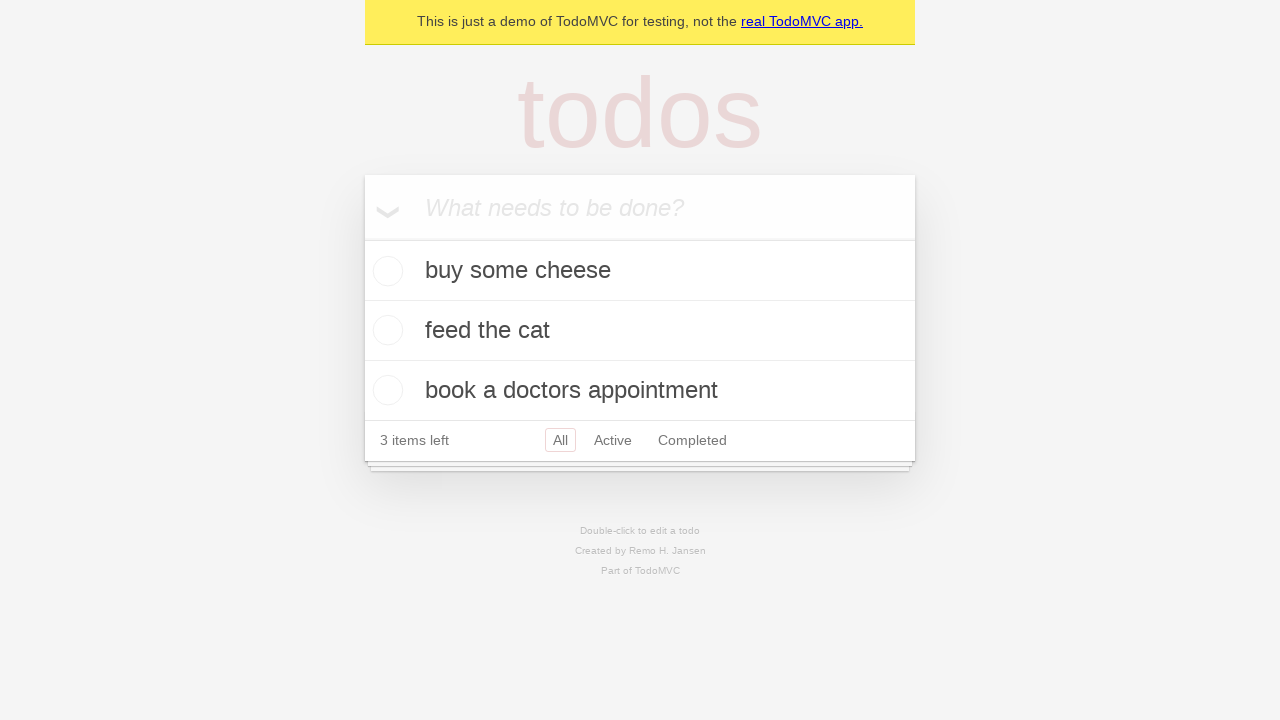

Waited for all 3 todo items to be created
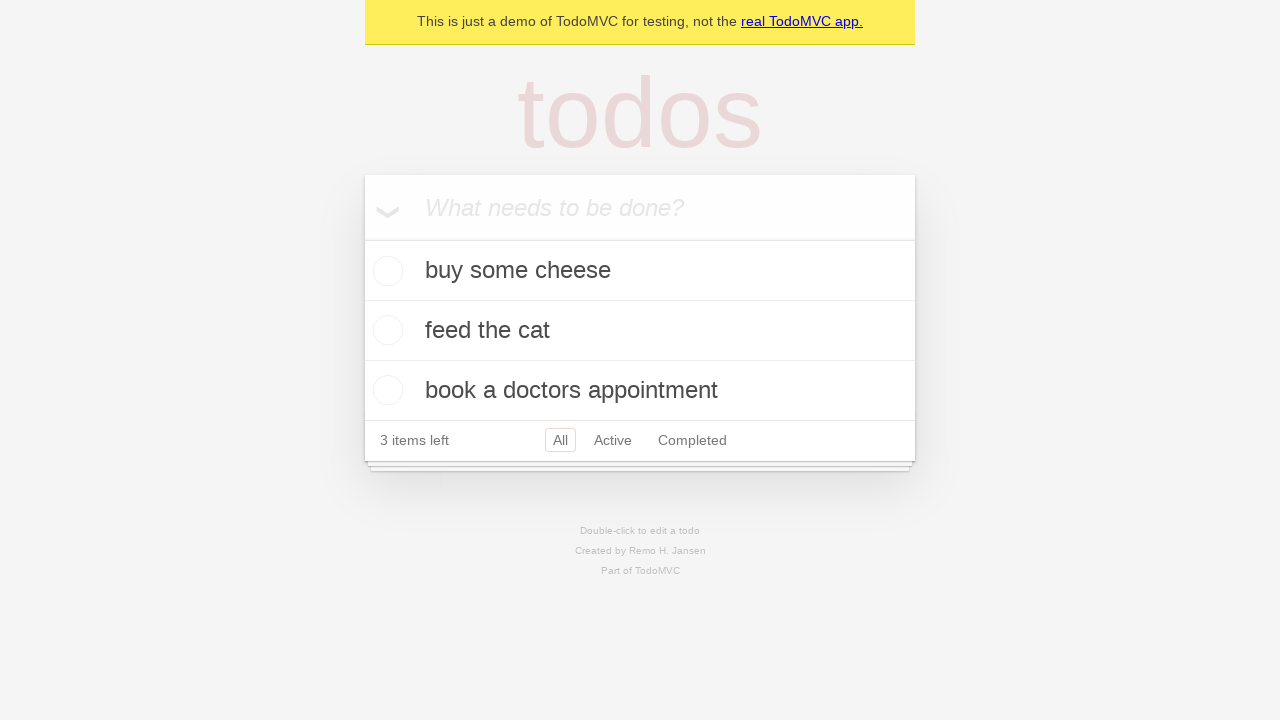

Checked the second todo item as completed at (385, 330) on internal:testid=[data-testid="todo-item"s] >> nth=1 >> internal:role=checkbox
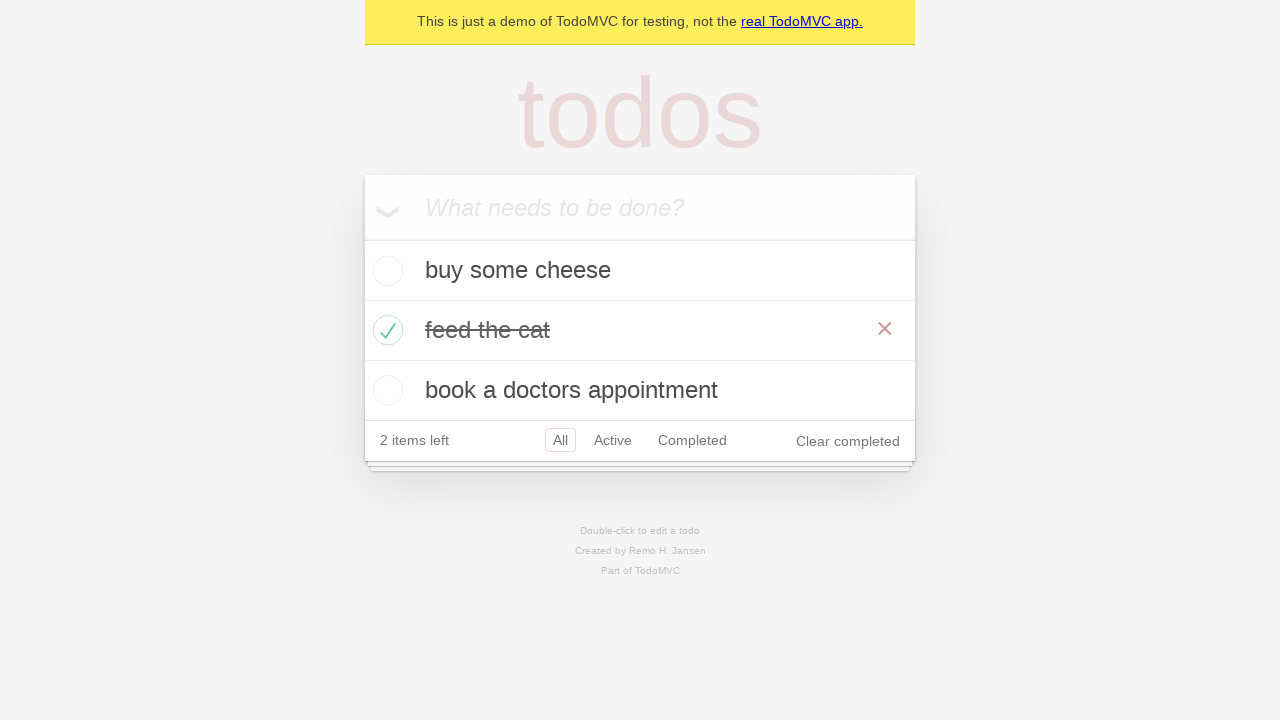

Clicked the 'Completed' filter link at (692, 440) on internal:role=link[name="Completed"i]
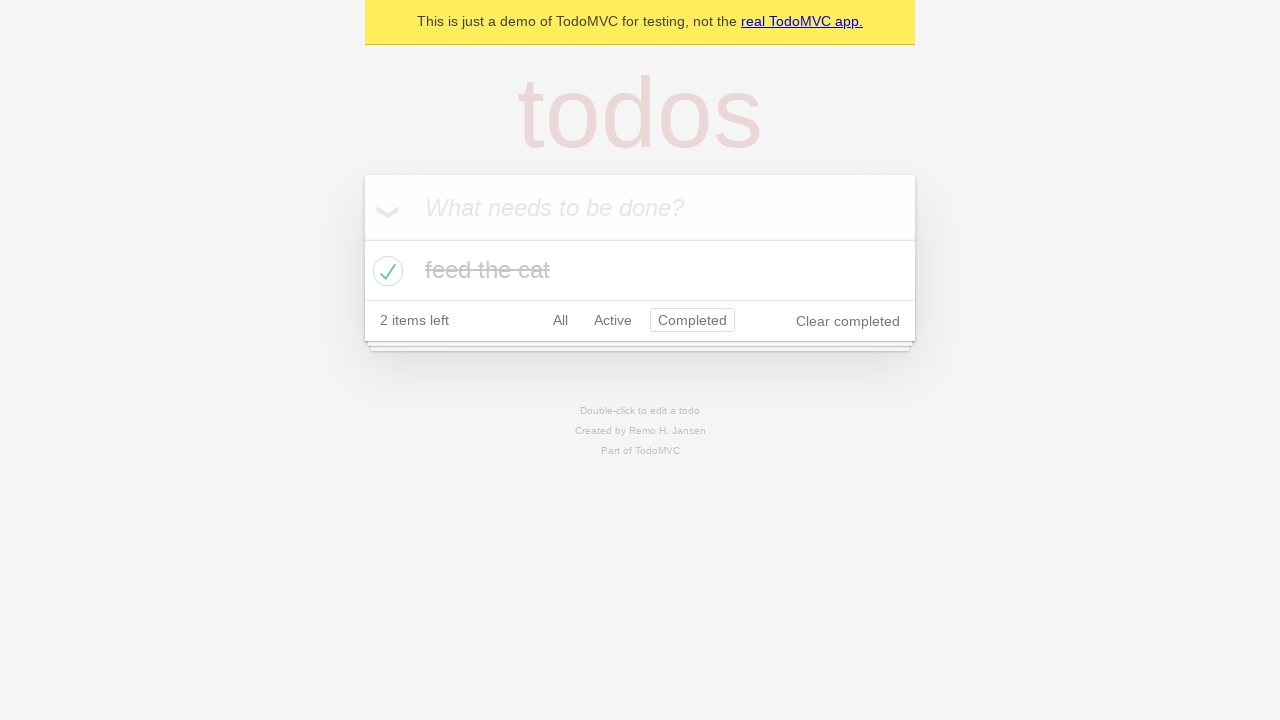

Waited for filtered view to display only 1 completed item
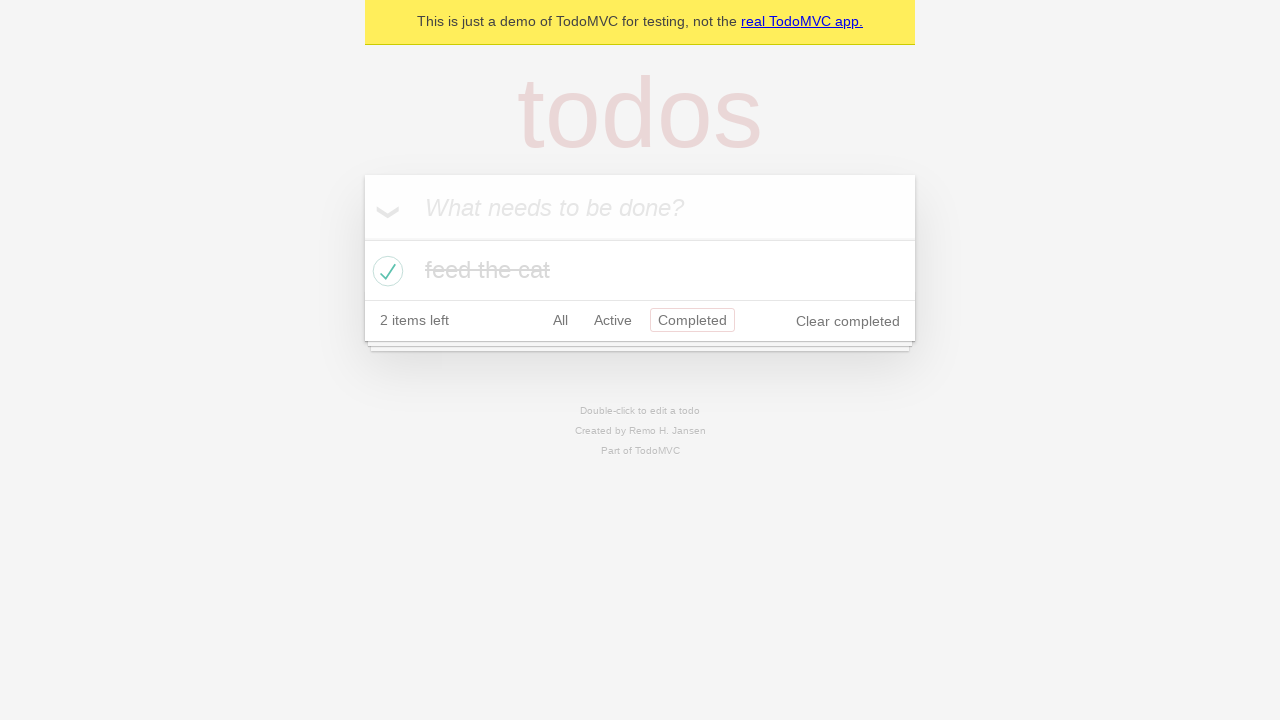

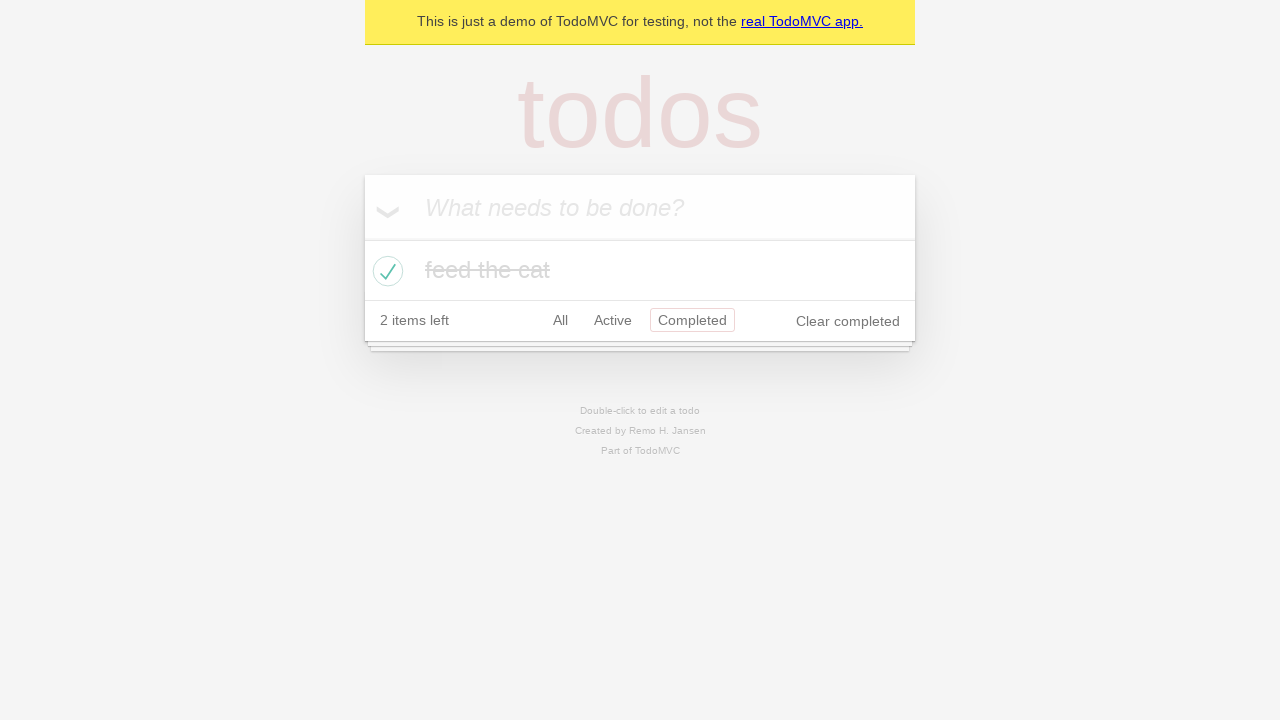